Click and hold to select multiple consecutive items in a list

Starting URL: https://automationfc.github.io/jquery-selectable/

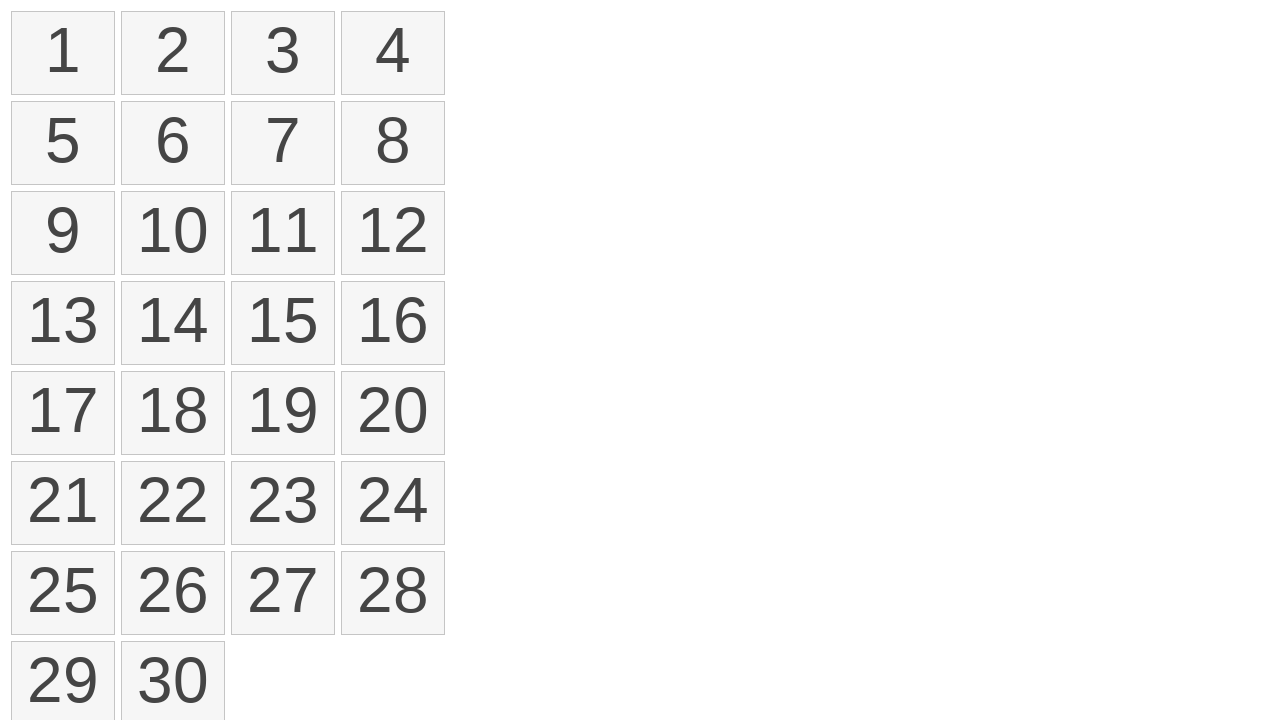

Located item 1 in the selectable list
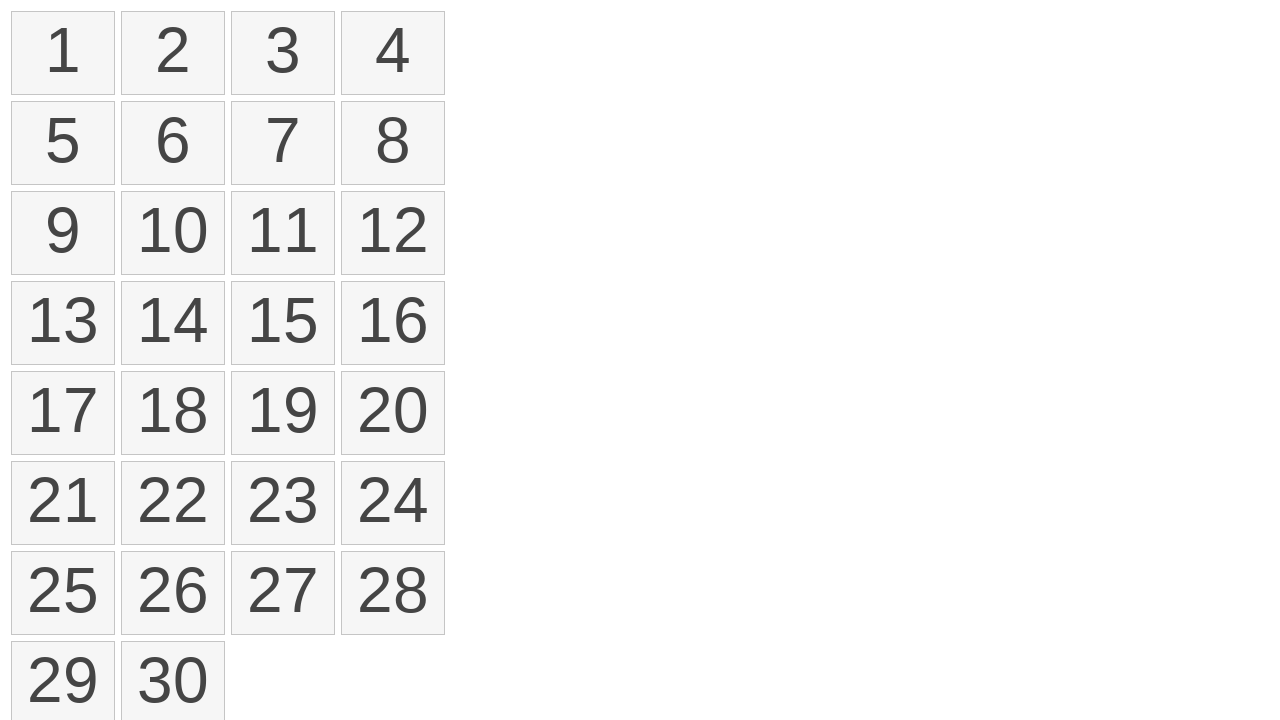

Located item 4 in the selectable list
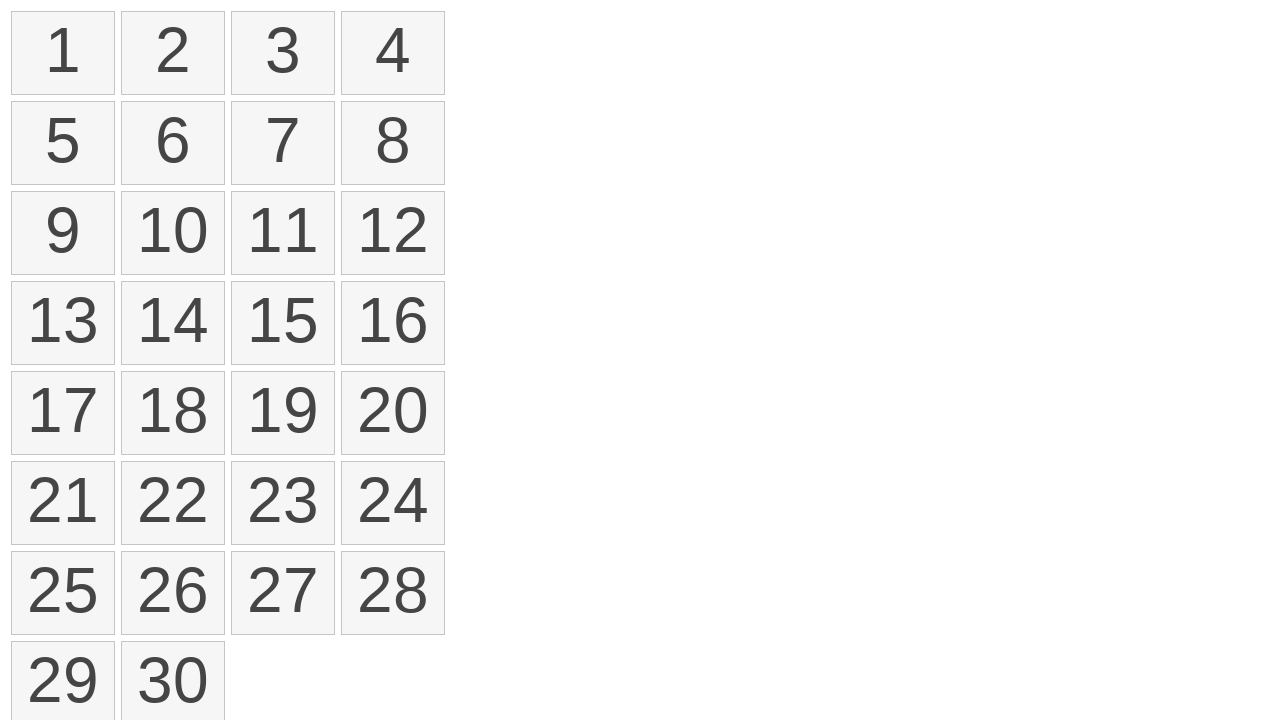

Moved mouse to item 1 position at (16, 16)
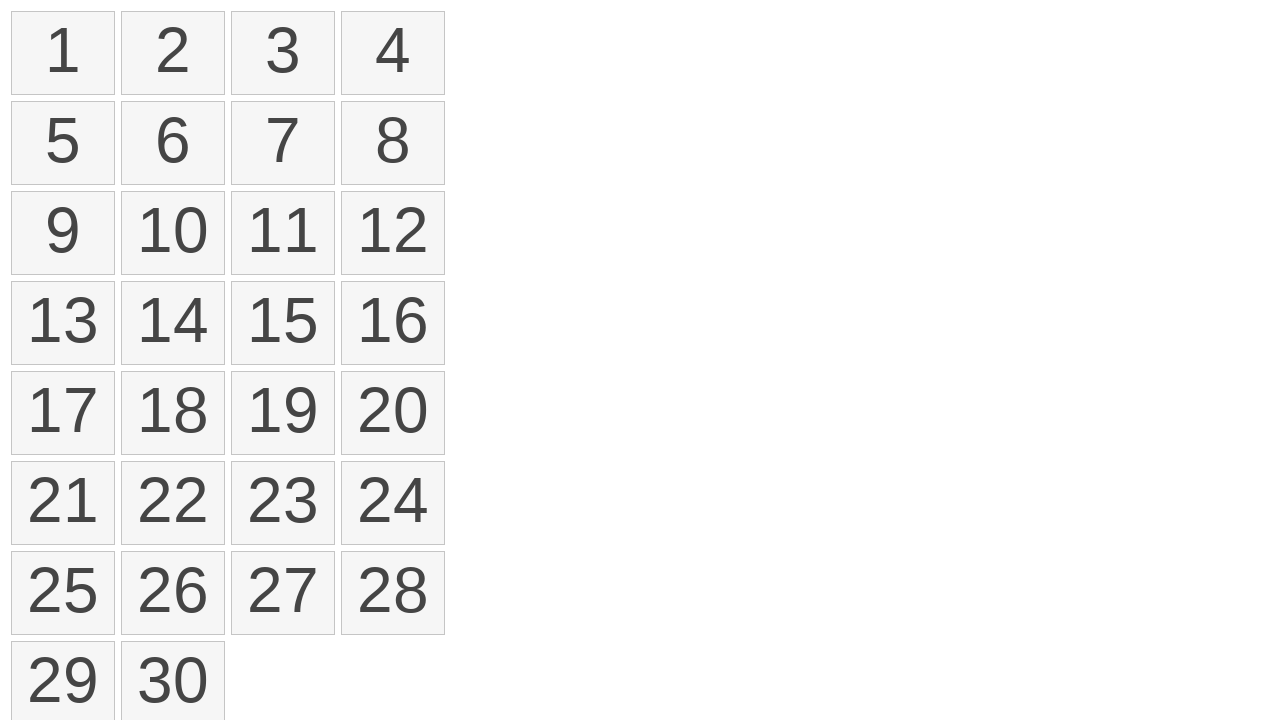

Pressed mouse button down on item 1 at (16, 16)
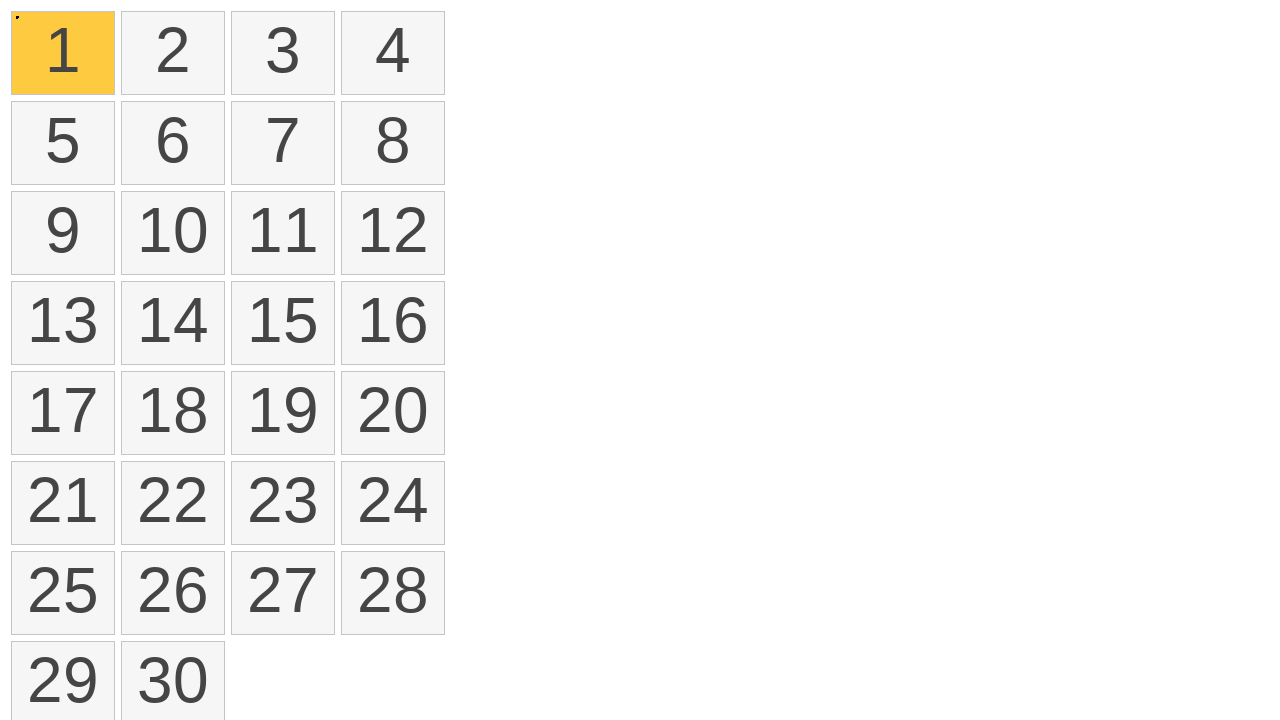

Dragged mouse to item 4 position while holding button down at (346, 16)
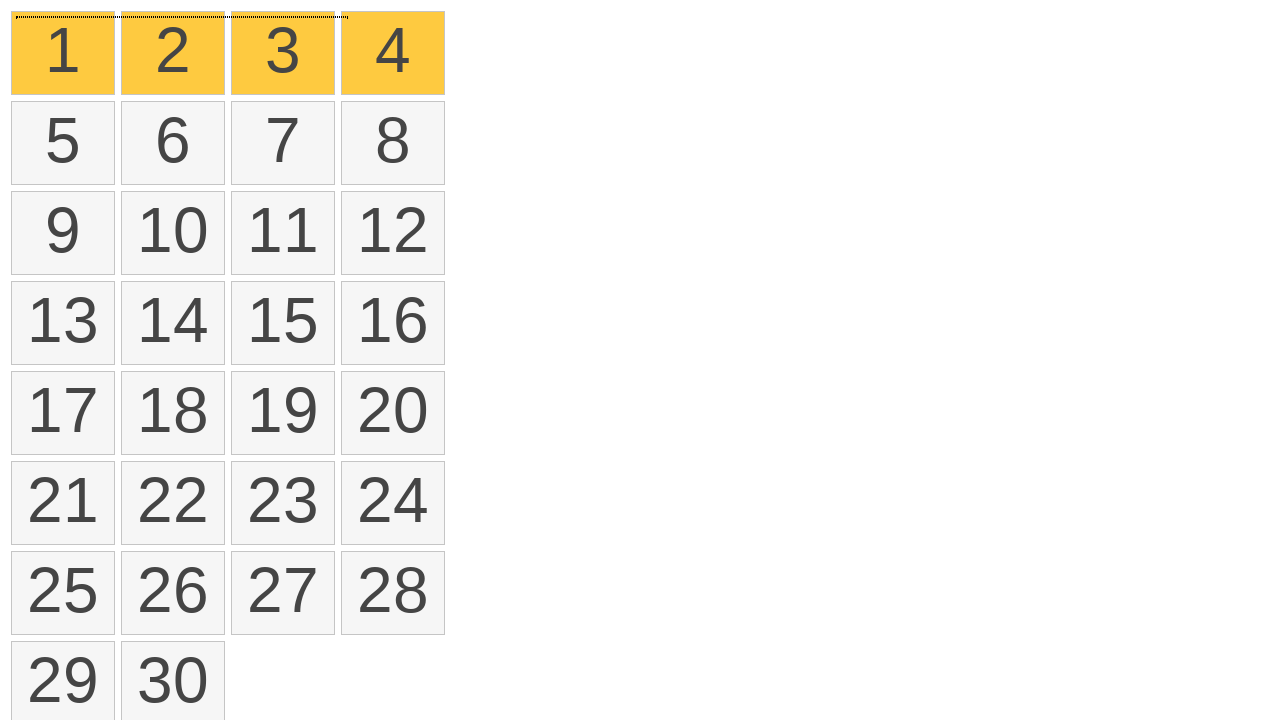

Released mouse button to complete click and hold selection at (346, 16)
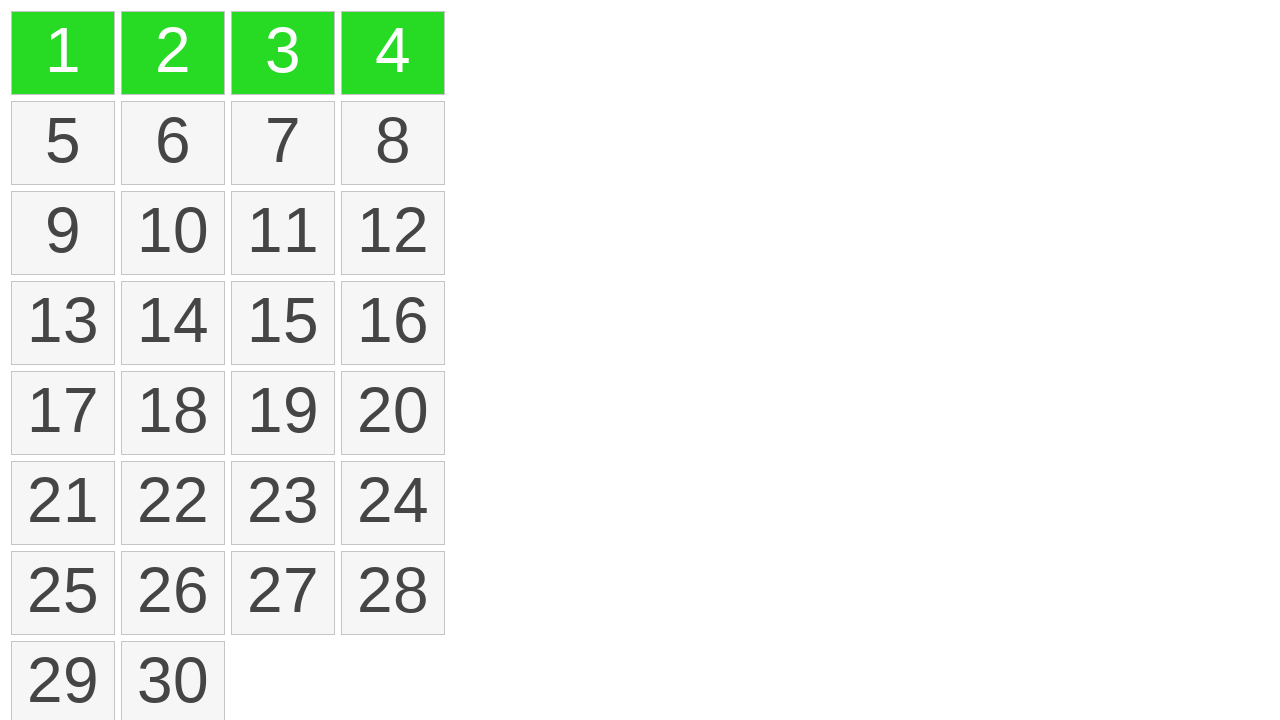

Located all selected items with ui-selected class
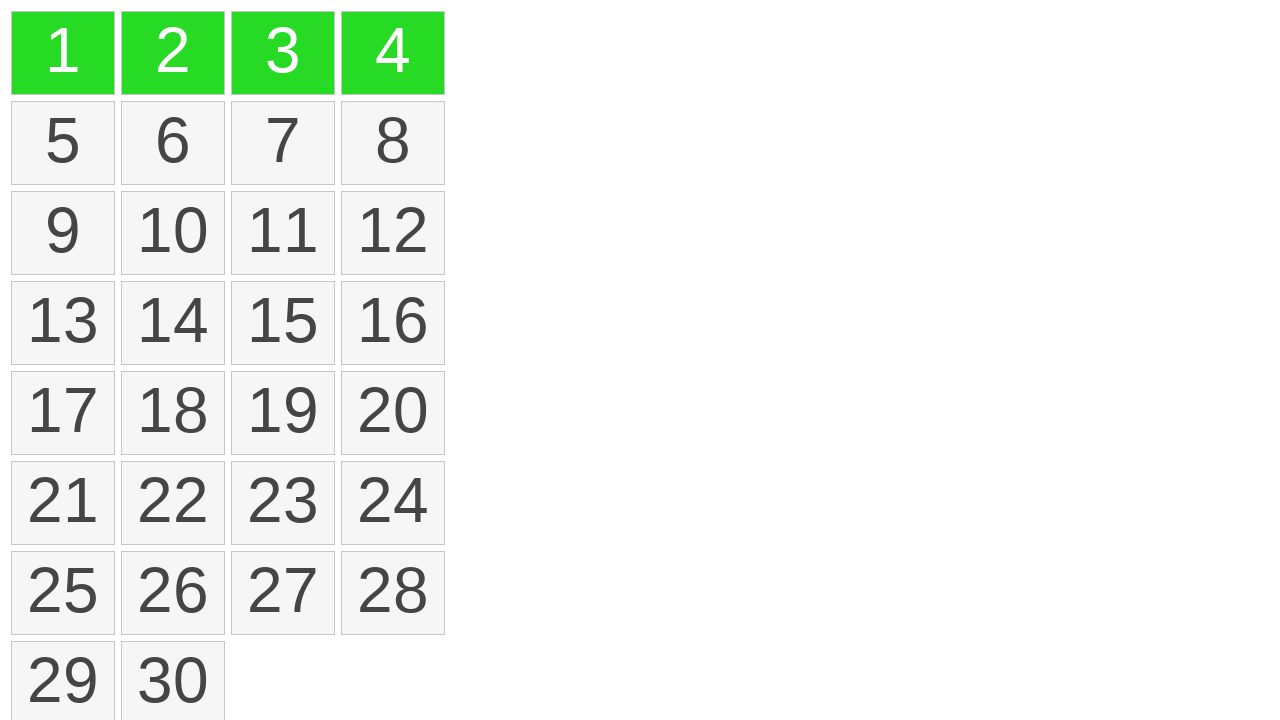

Verified that exactly 4 items are selected
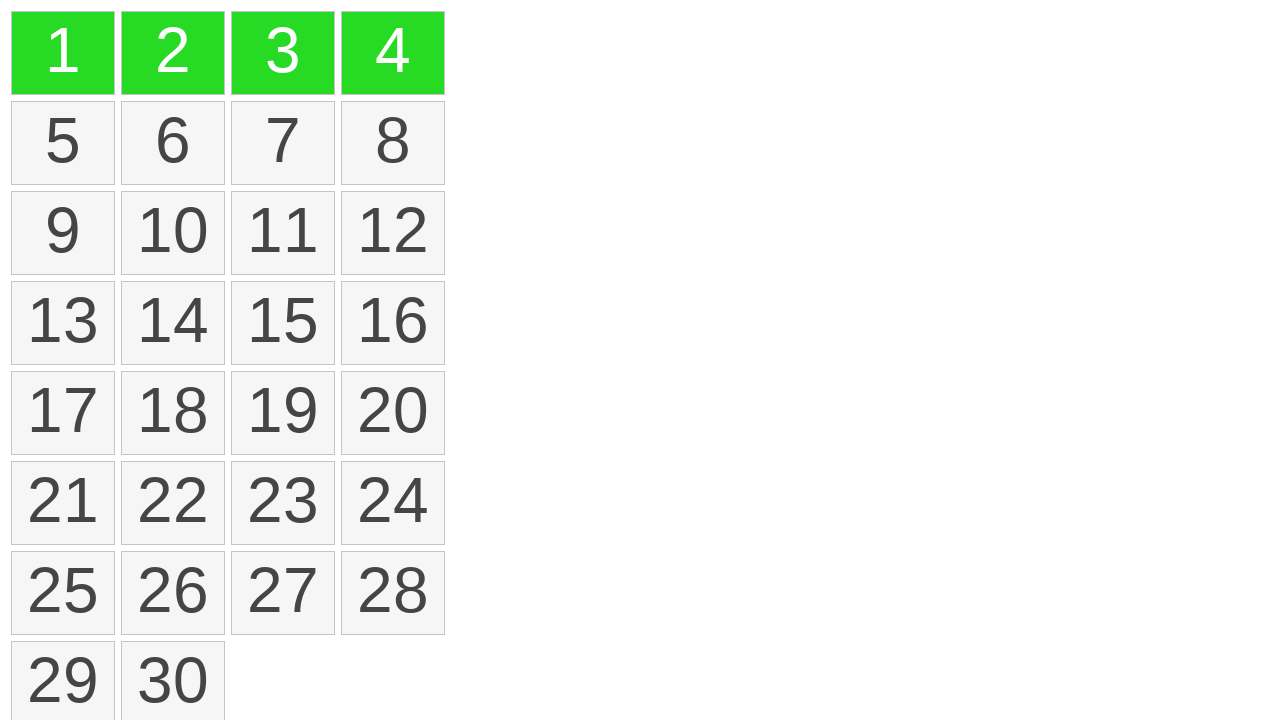

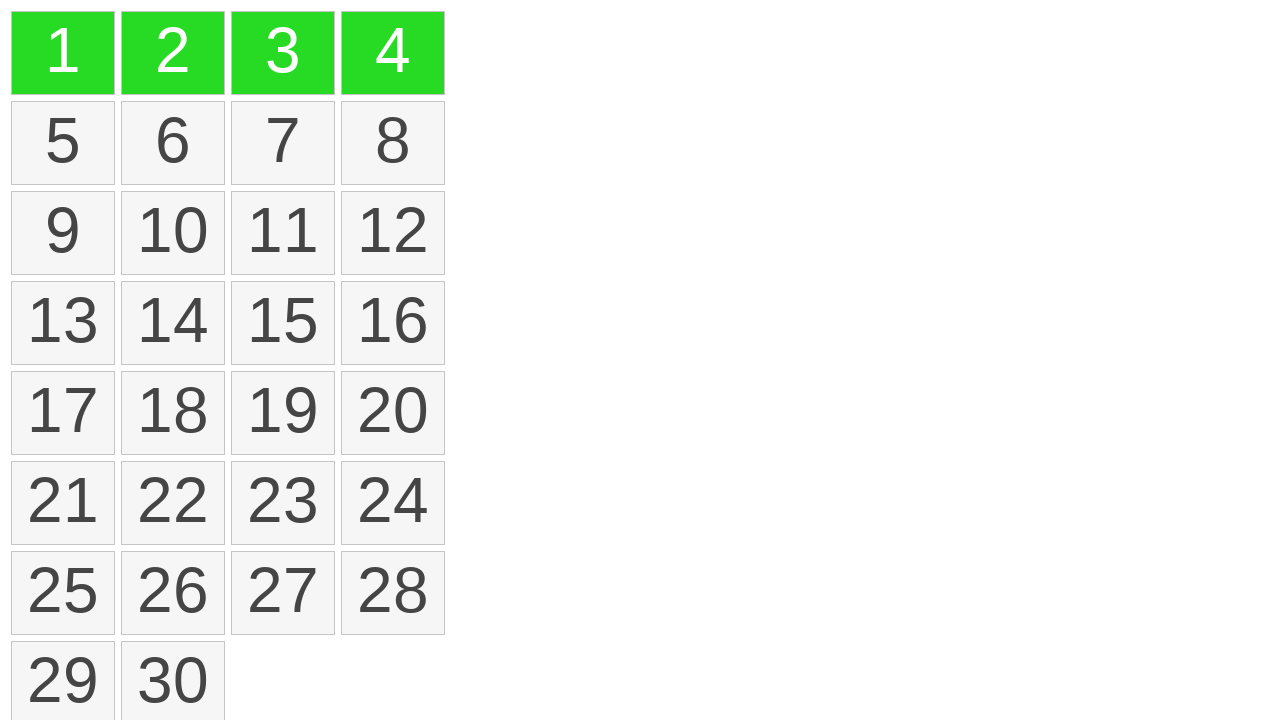